Tests dynamic loading functionality by clicking a start button and waiting for a hidden element to become visible, then verifying the "Hello World!" text appears.

Starting URL: http://the-internet.herokuapp.com/dynamic_loading/1

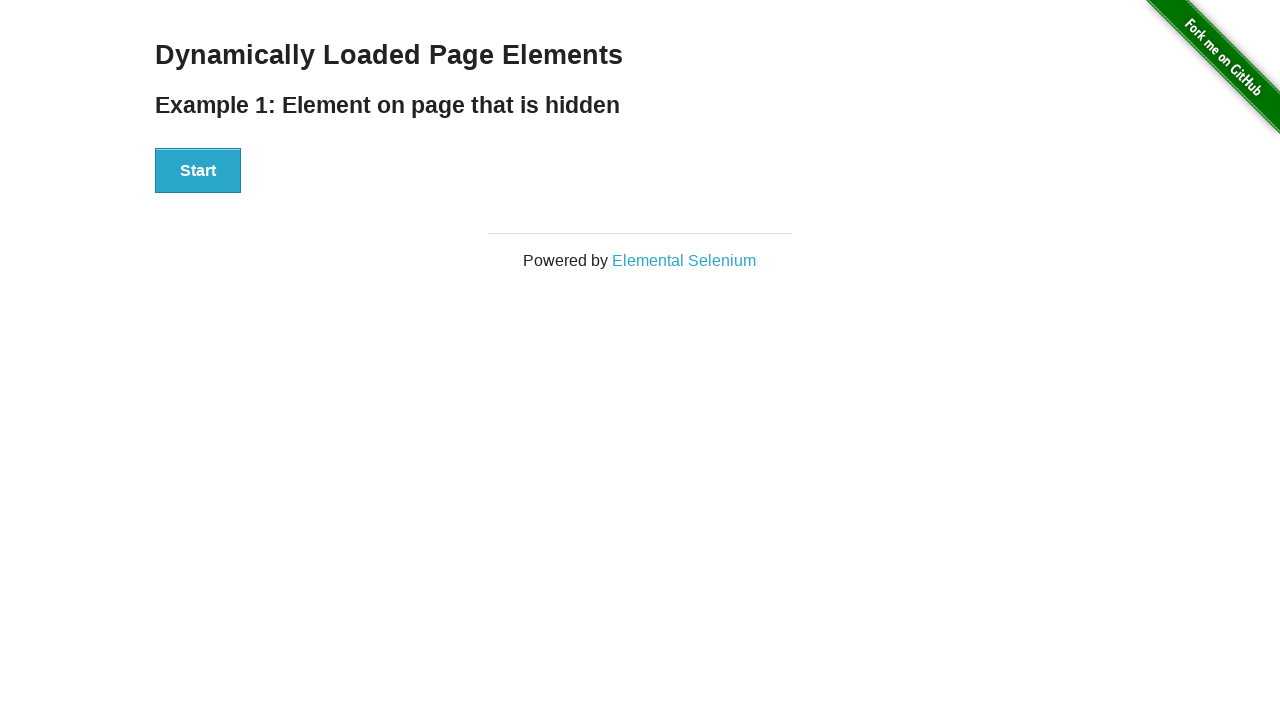

Navigated to dynamic loading test page
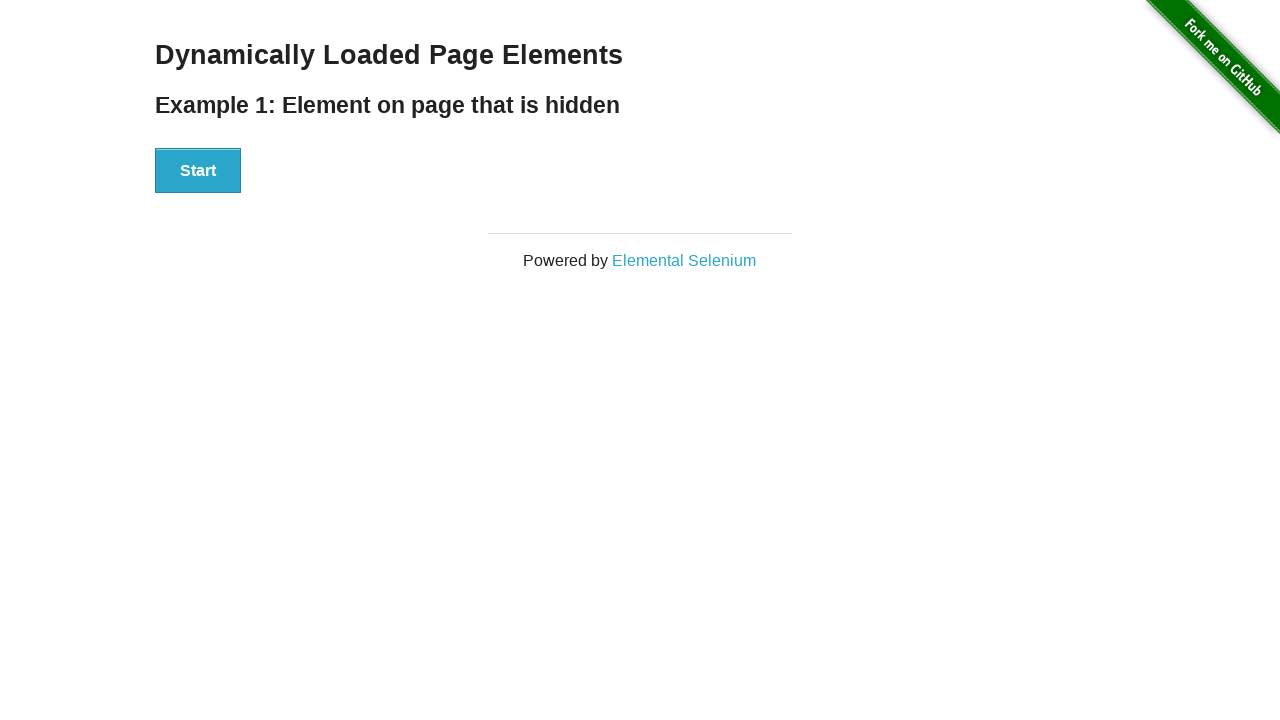

Clicked the start button to trigger dynamic loading at (198, 171) on xpath=//div[@id='start']/button
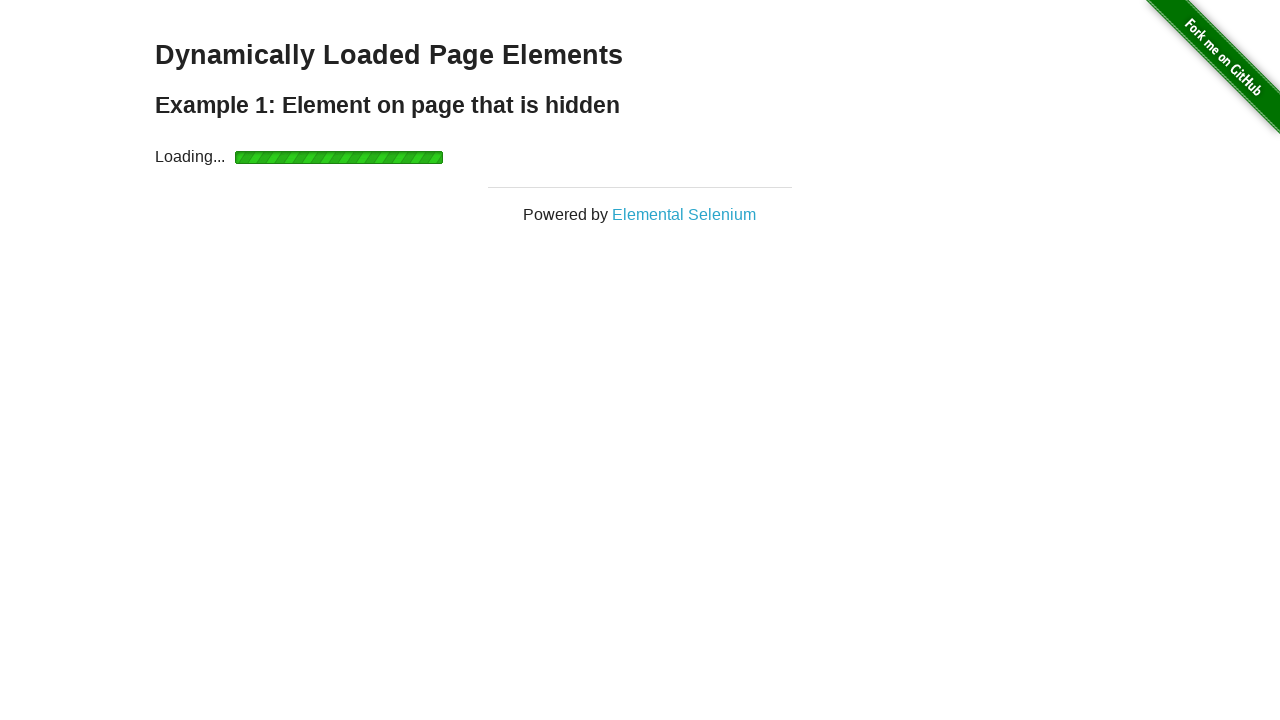

Waited for finish element to become visible
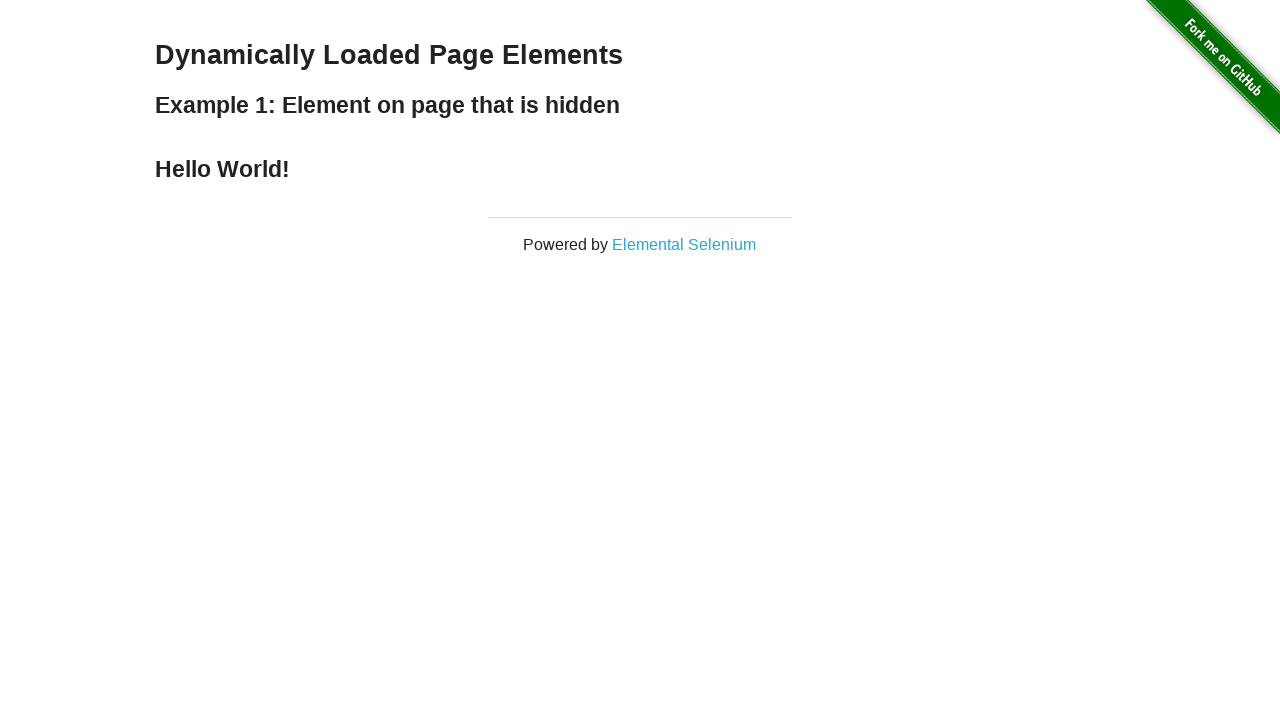

Verified 'Hello World!' text appears in finish element
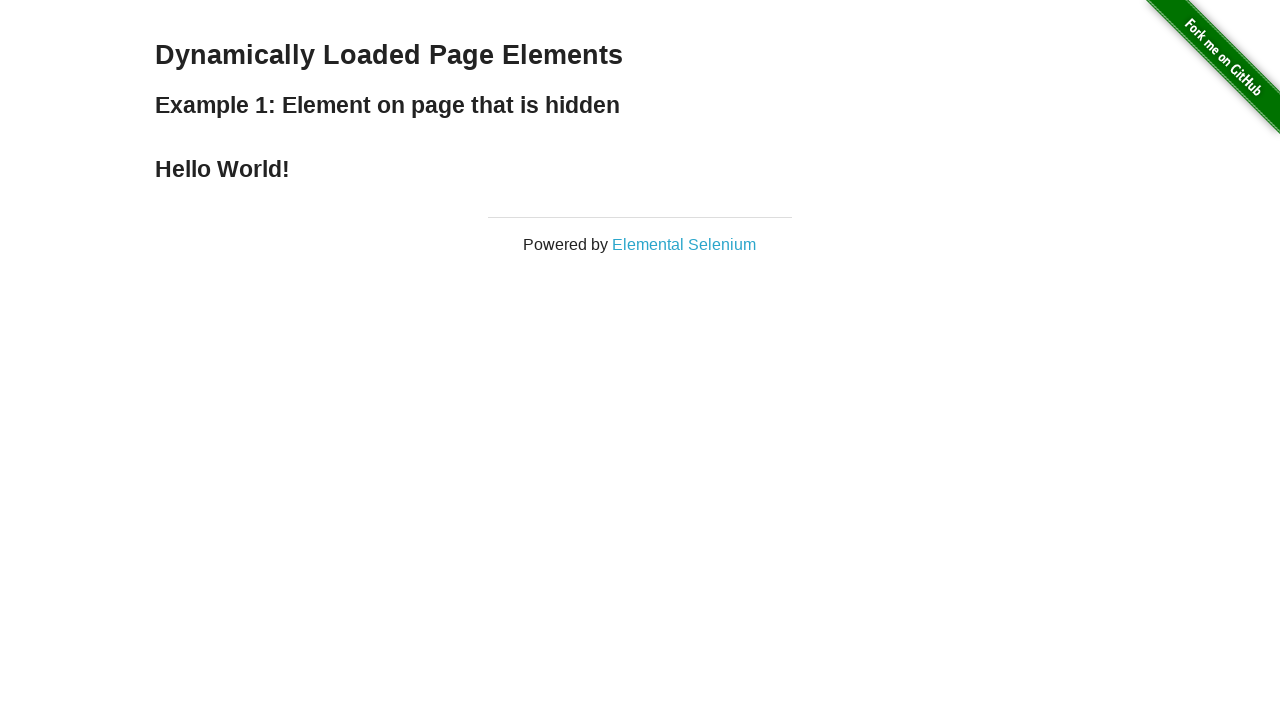

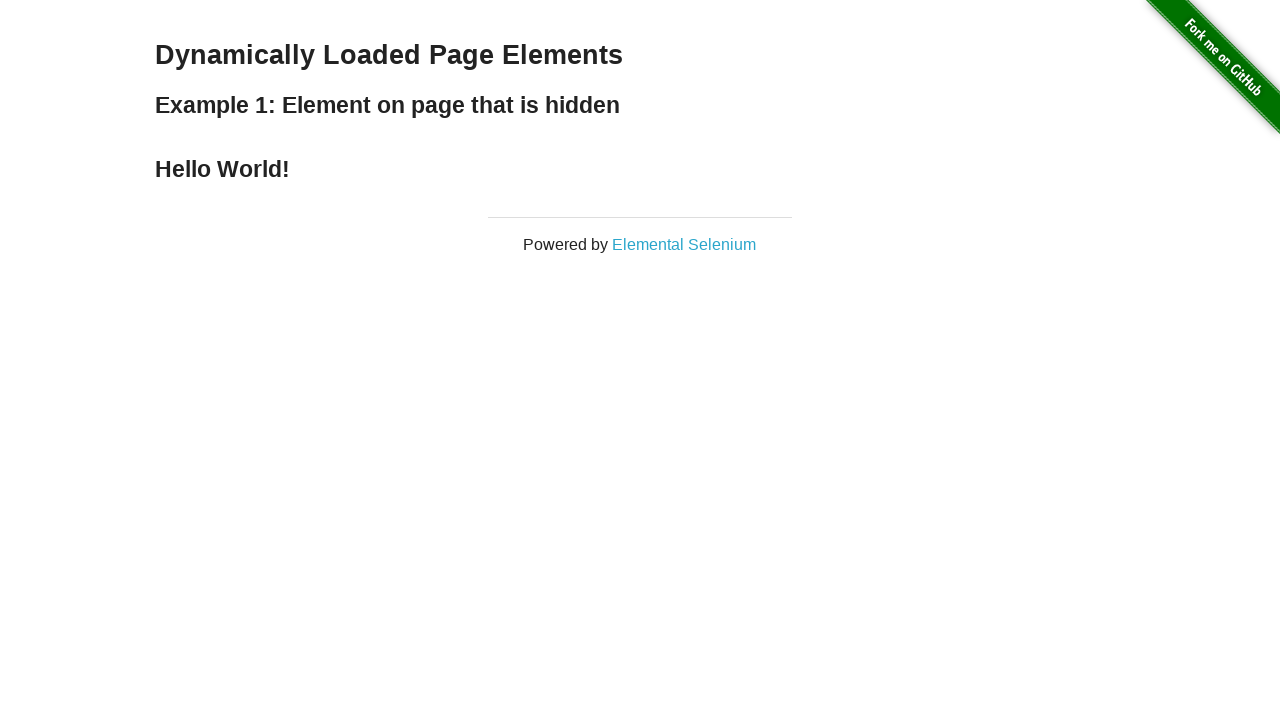